Tests downloading a Python installer by clicking on the download link for Python 3.10.0 Windows embed package

Starting URL: https://www.python.org/downloads/release/python-3100/

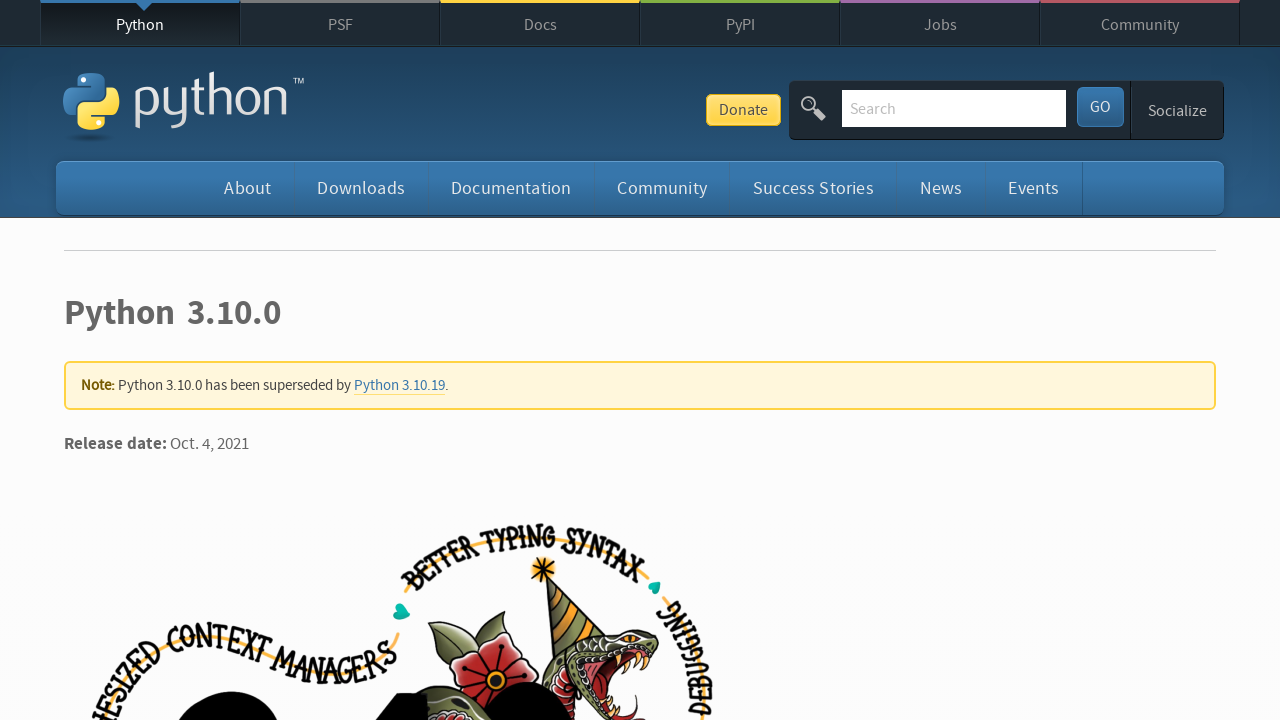

Clicked download link for Python 3.10.0 Windows embed package at (192, 360) on a[href='https://www.python.org/ftp/python/3.10.0/python-3.10.0-embed-win32.zip']
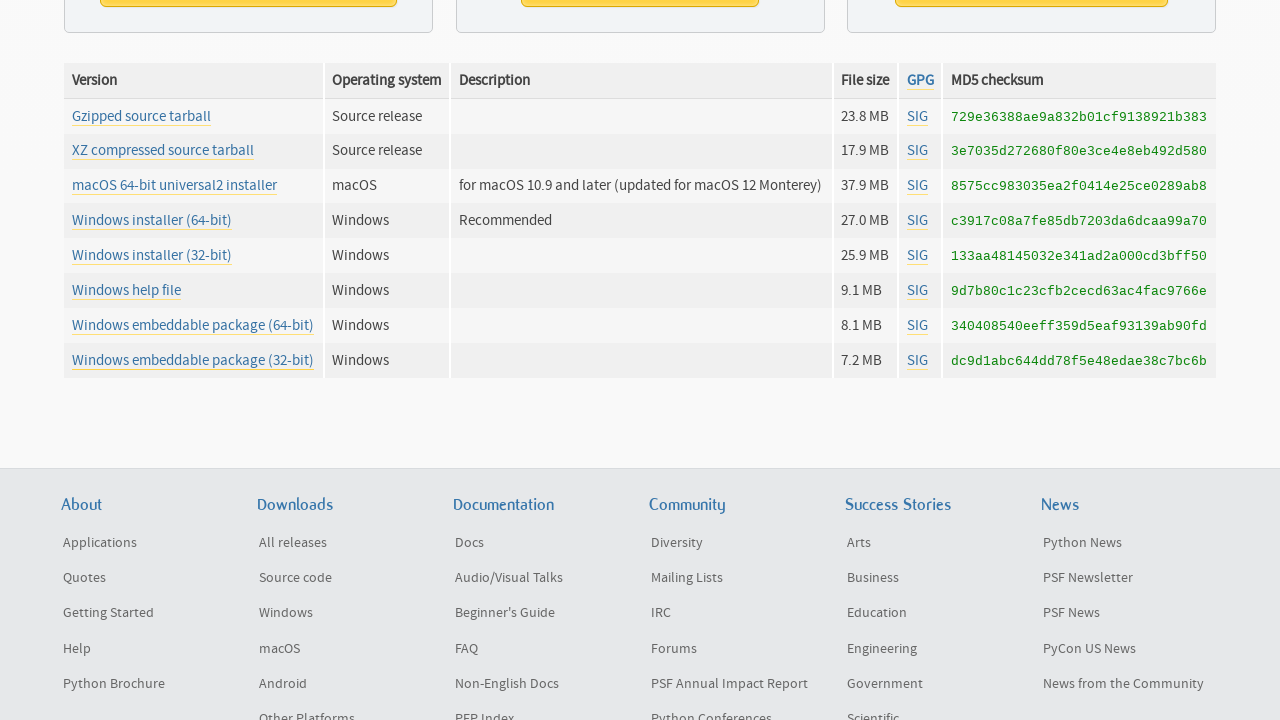

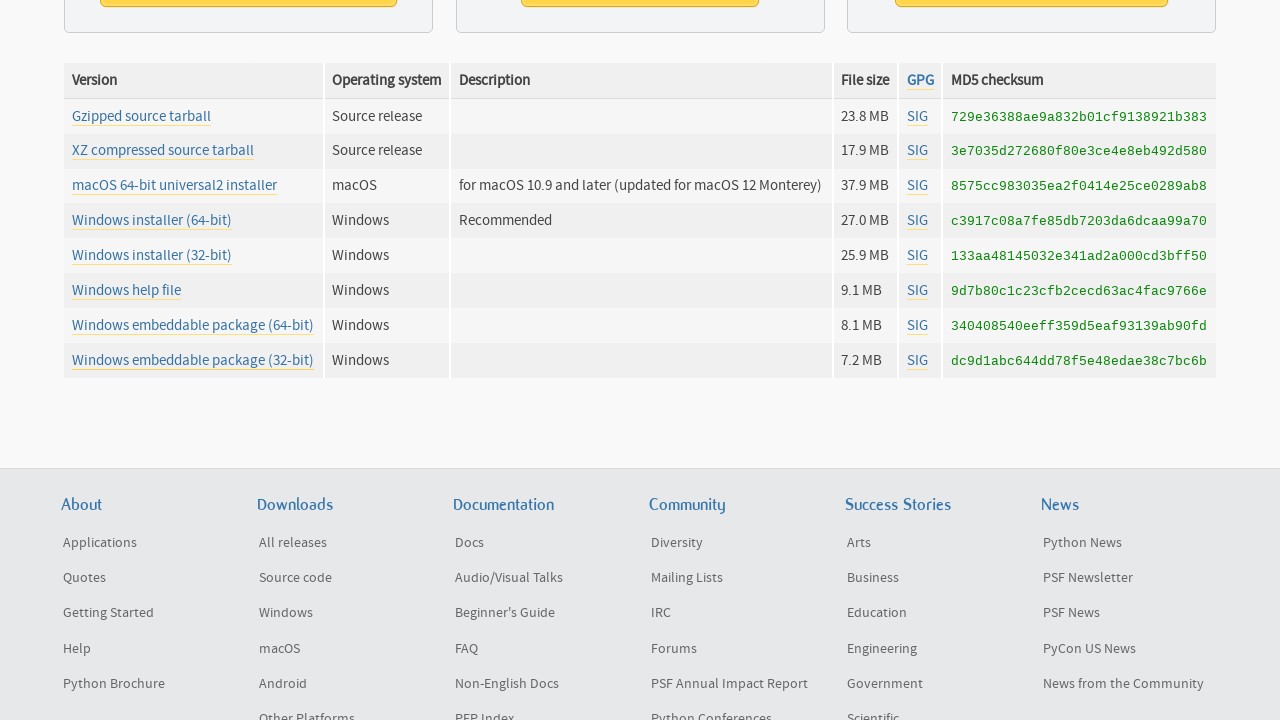